Tests JavaScript alert handling by clicking a button to trigger an alert, reading its text, and accepting it

Starting URL: https://the-internet.herokuapp.com/javascript_alerts

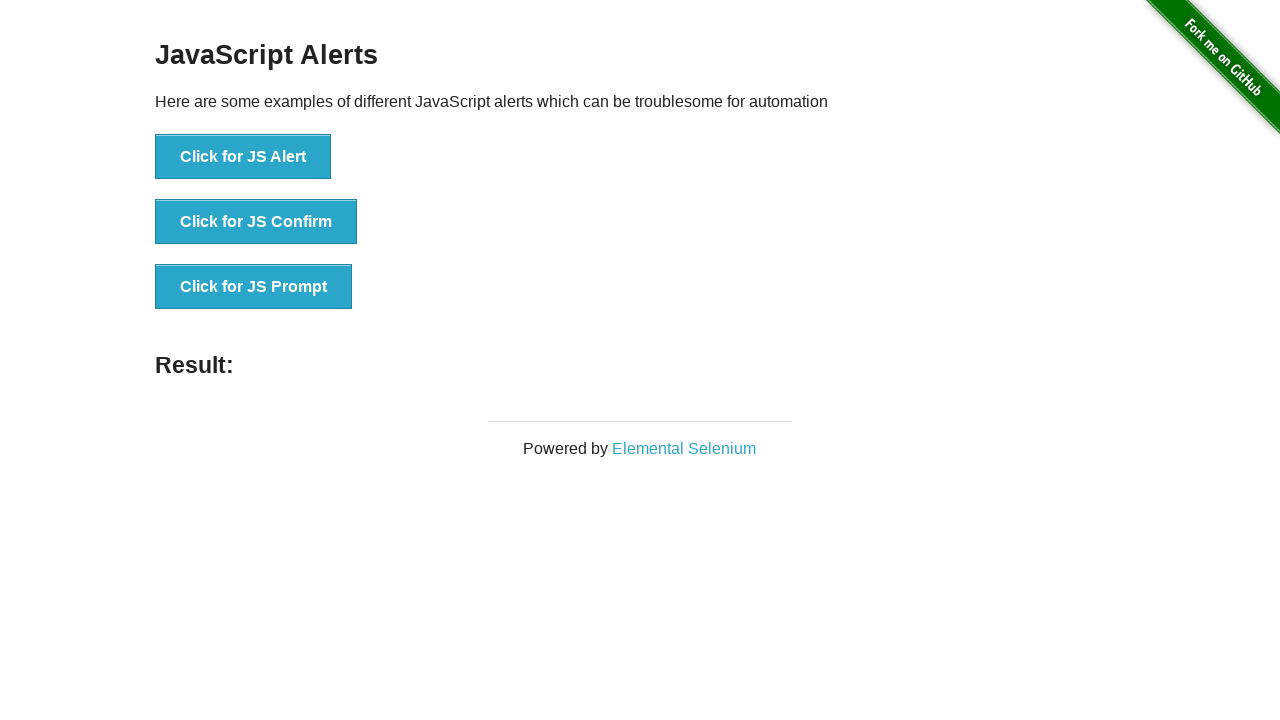

Navigated to JavaScript alerts test page
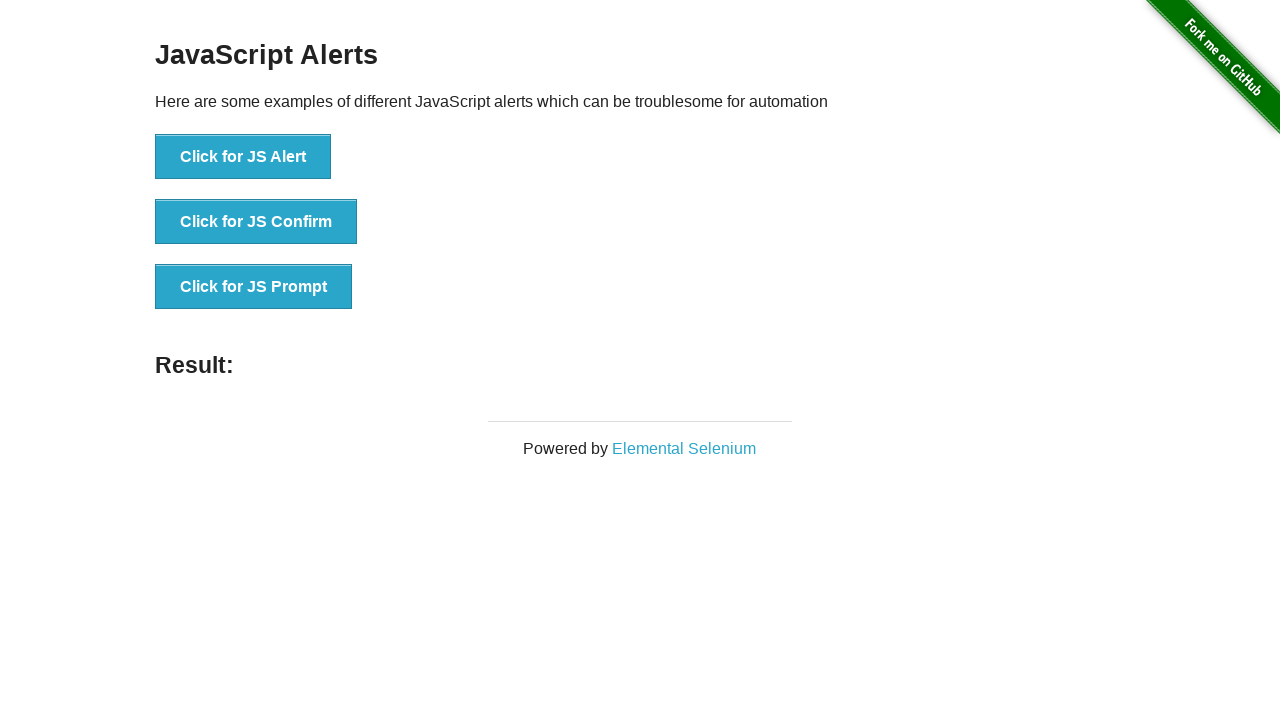

Clicked button to trigger JavaScript alert at (243, 157) on xpath=//button[normalize-space()='Click for JS Alert']
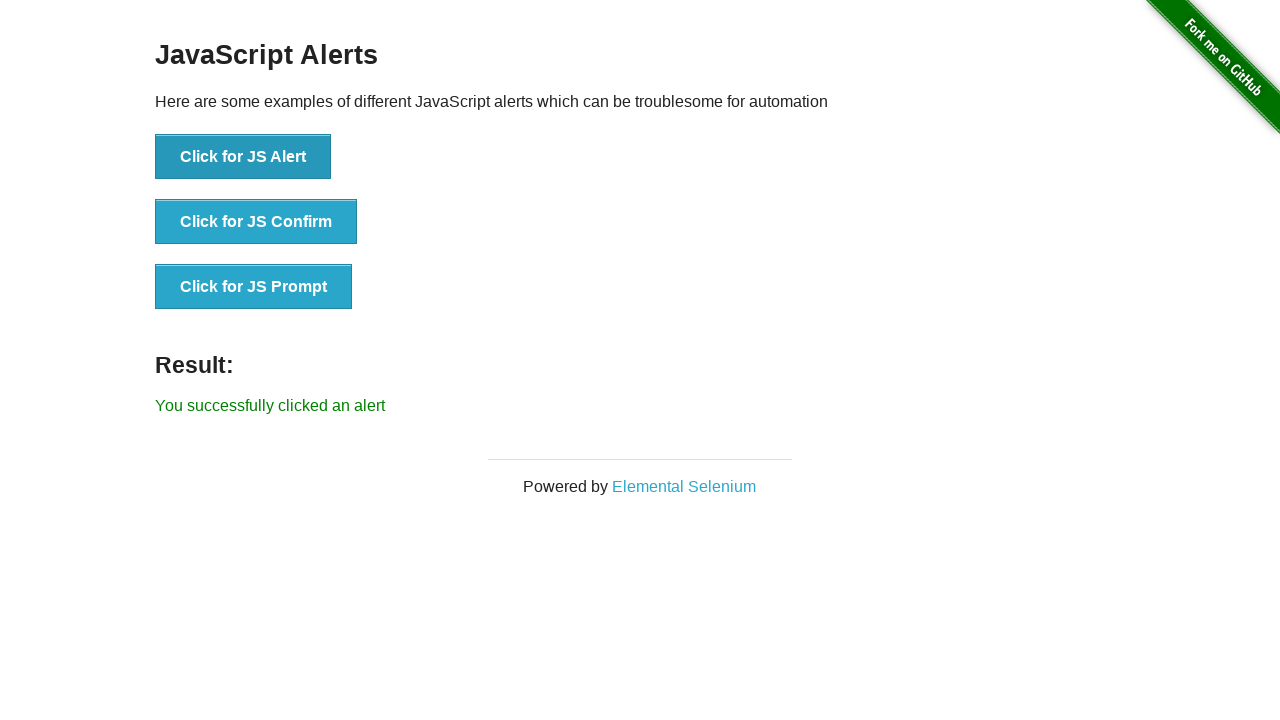

Set up alert handler to accept dialogs
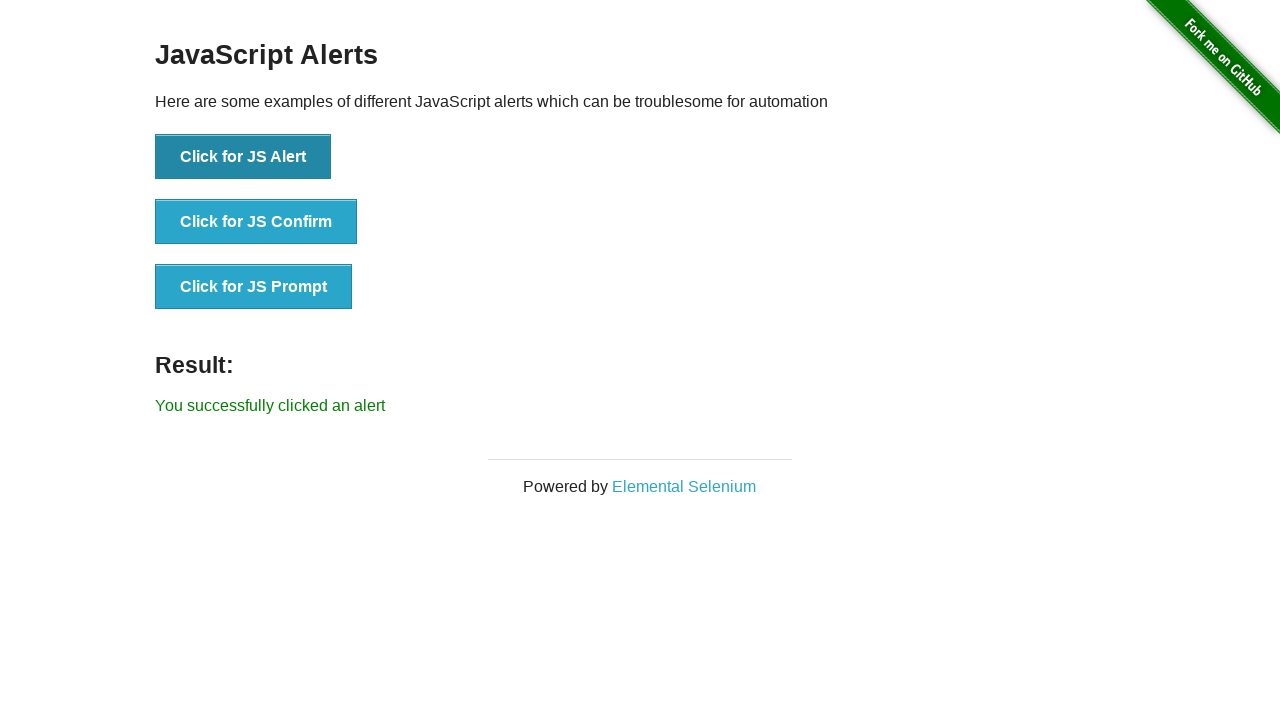

Clicked button again to trigger alert and test handler at (243, 157) on xpath=//button[normalize-space()='Click for JS Alert']
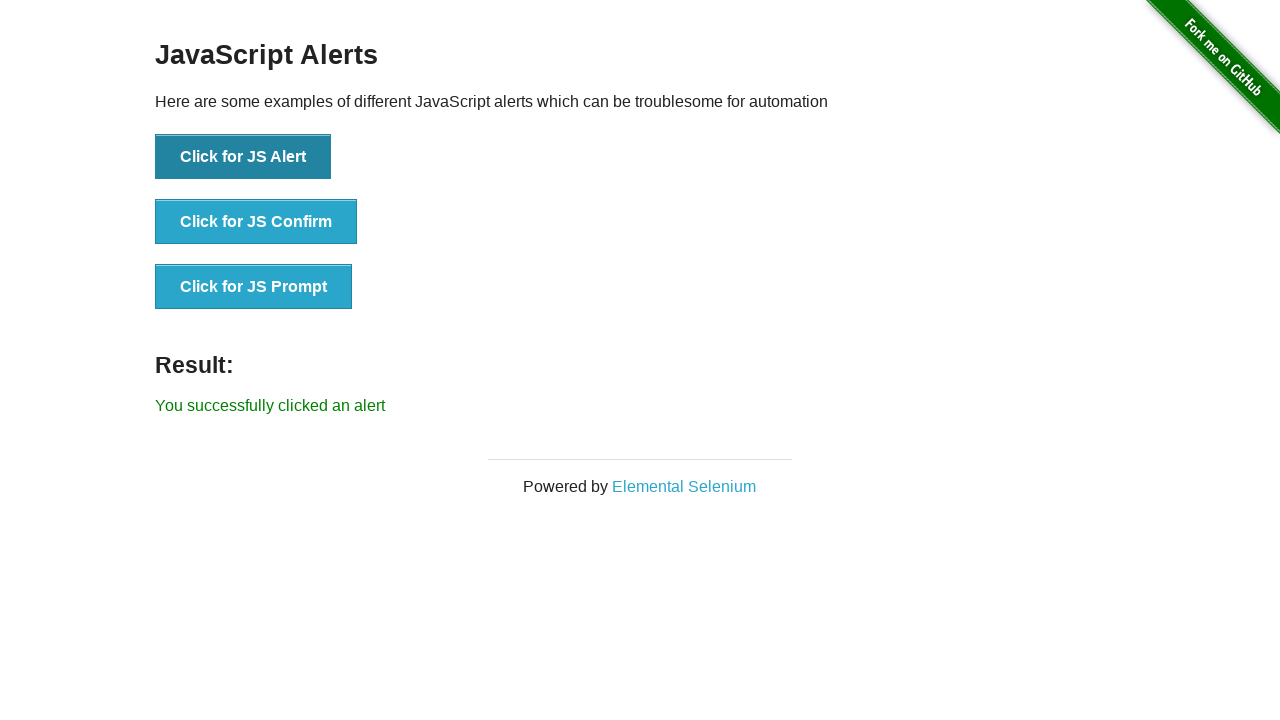

Confirmed result text appeared after accepting alert
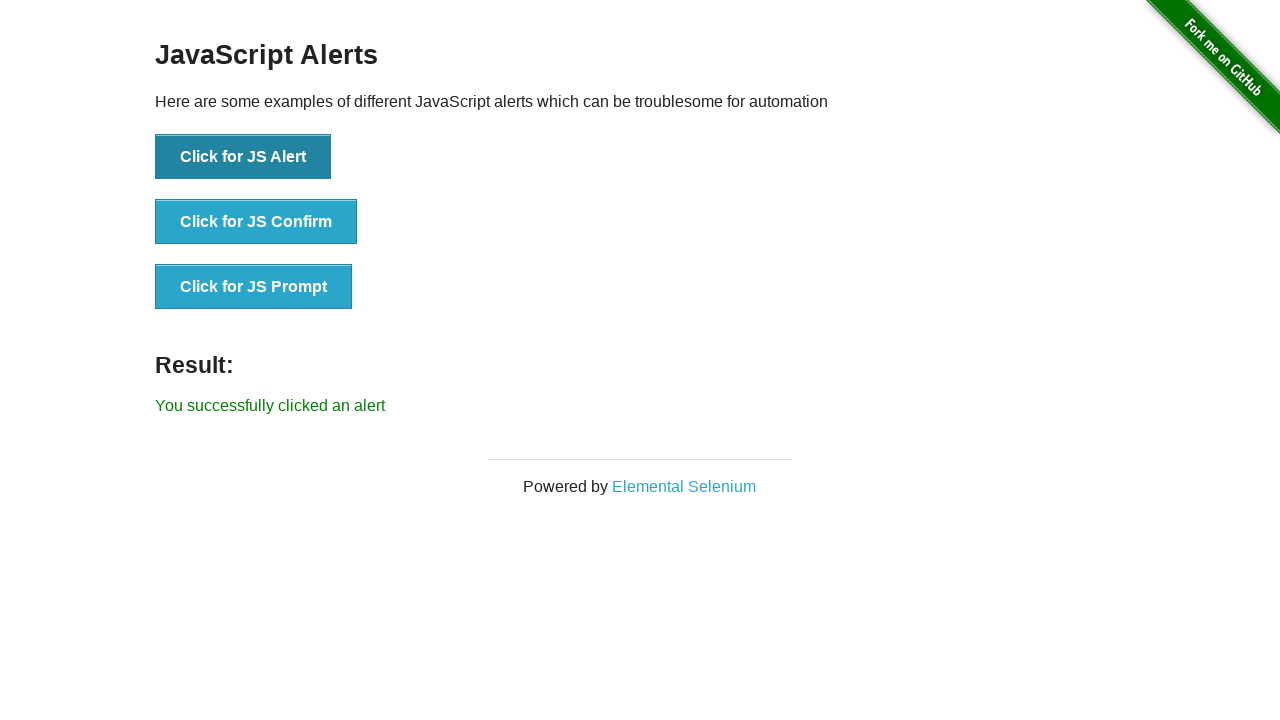

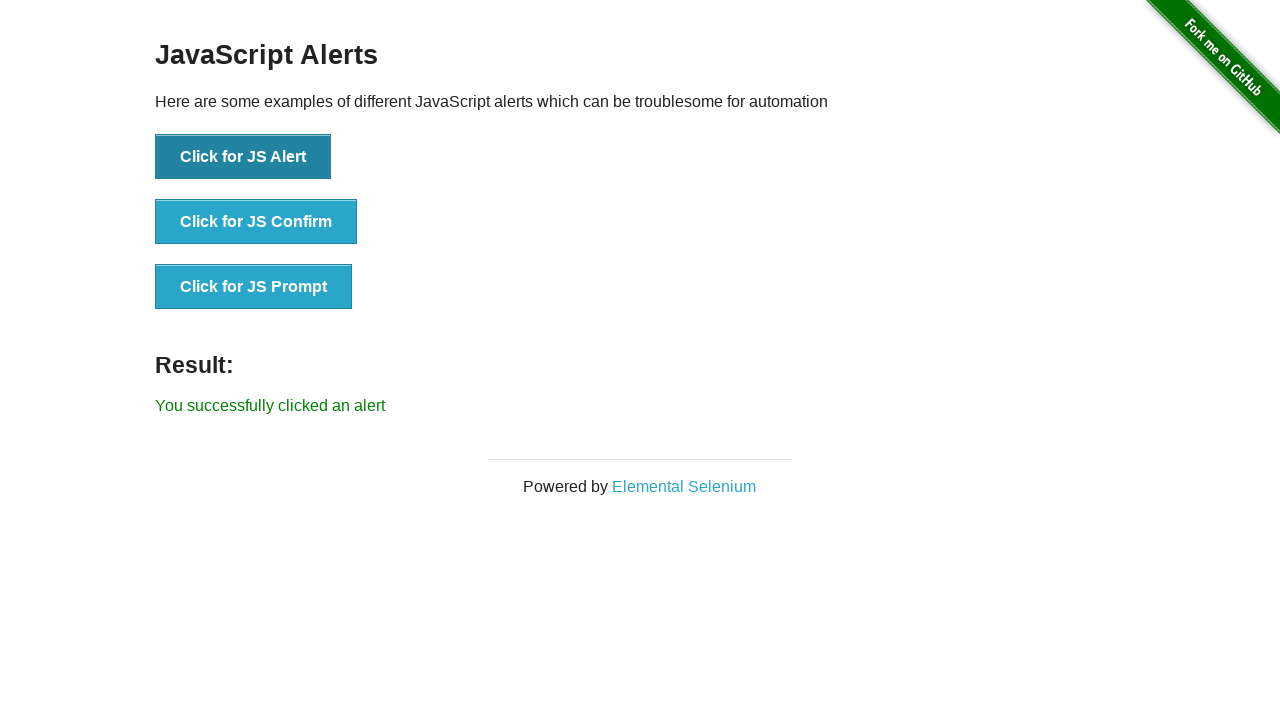